Navigates to Text Box section, fills in name and email fields, and submits the form

Starting URL: https://demoqa.com/elements

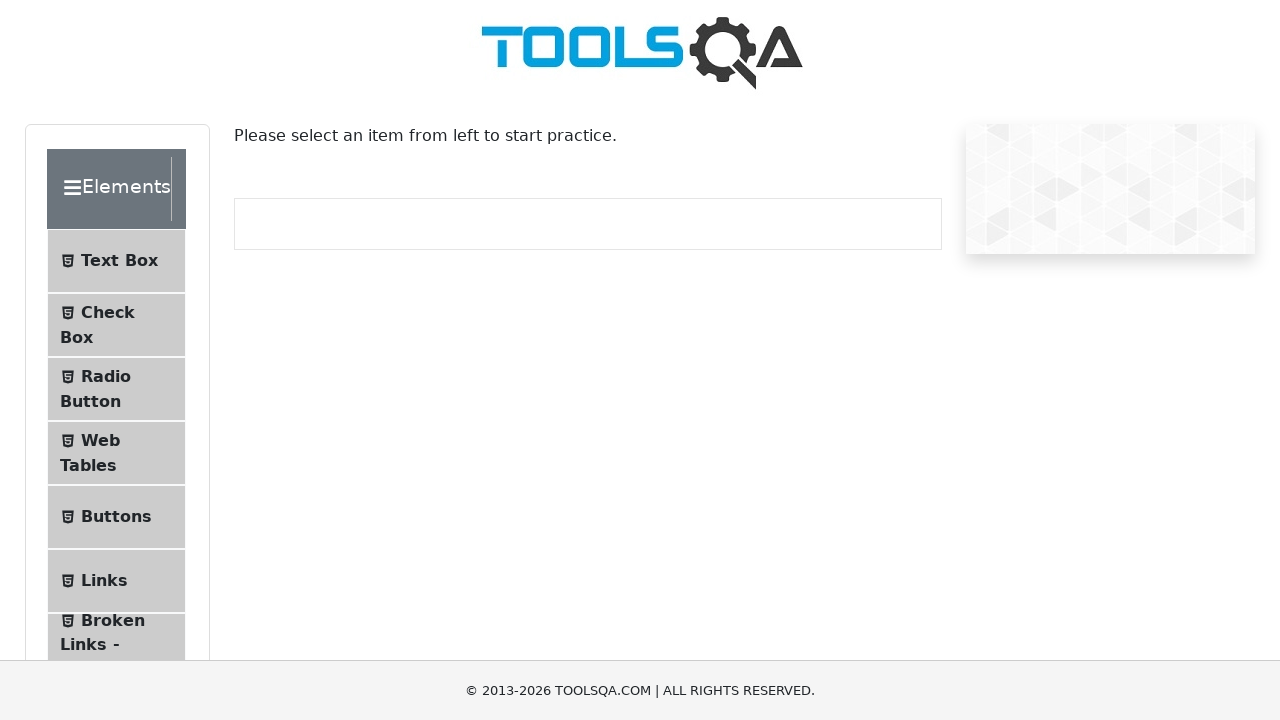

Clicked on Text Box menu item at (119, 261) on text=Text Box
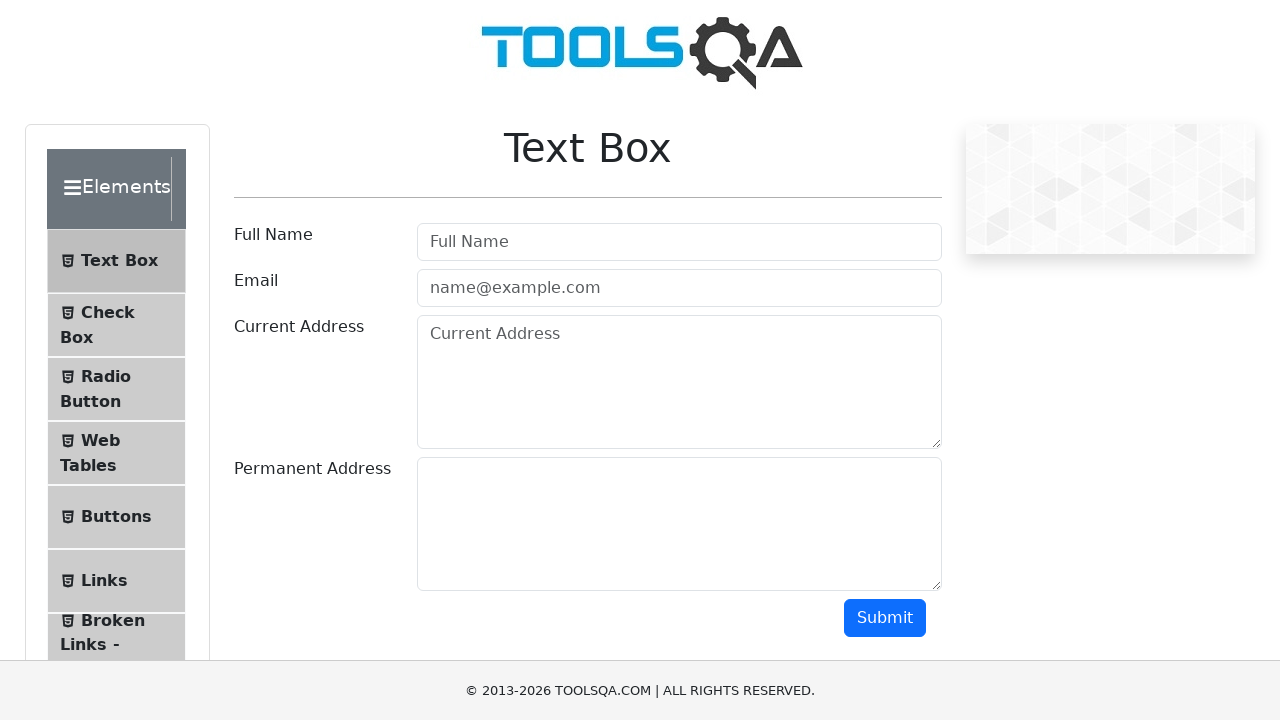

Clicked on userName field at (679, 242) on #userName
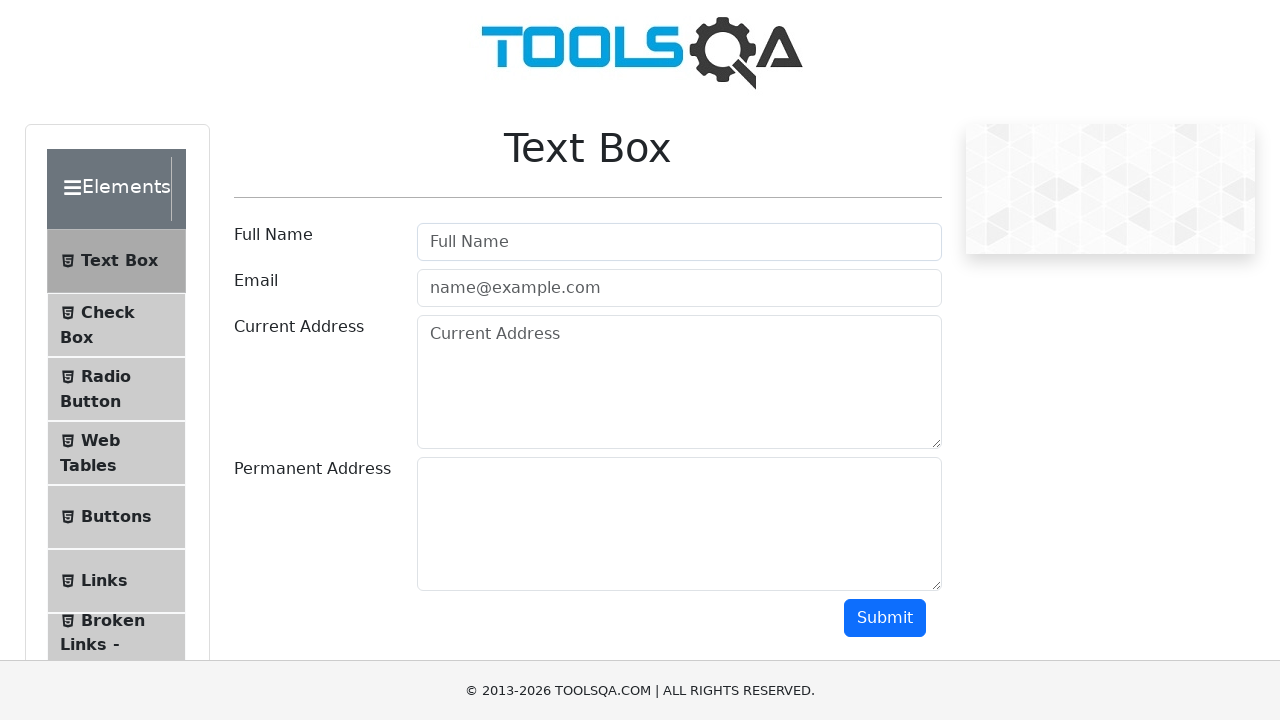

Filled userName field with 'Adam Adams' on #userName
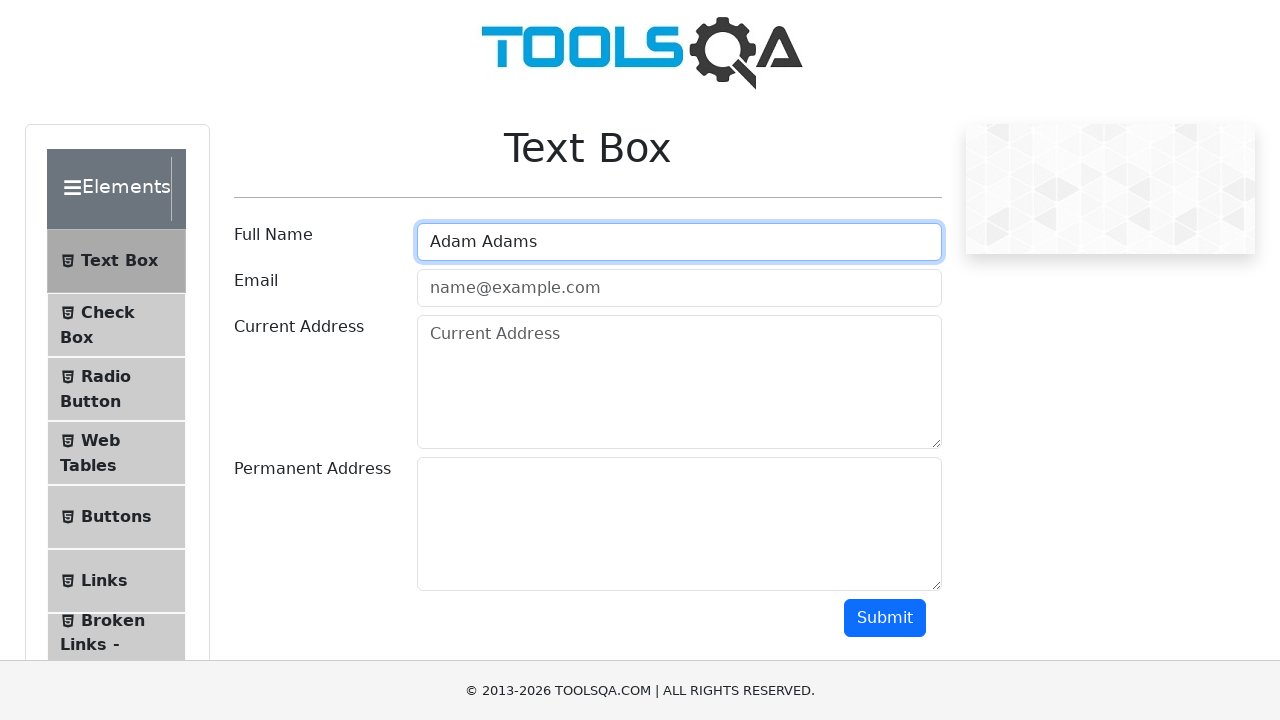

Clicked on userEmail field at (679, 288) on #userEmail
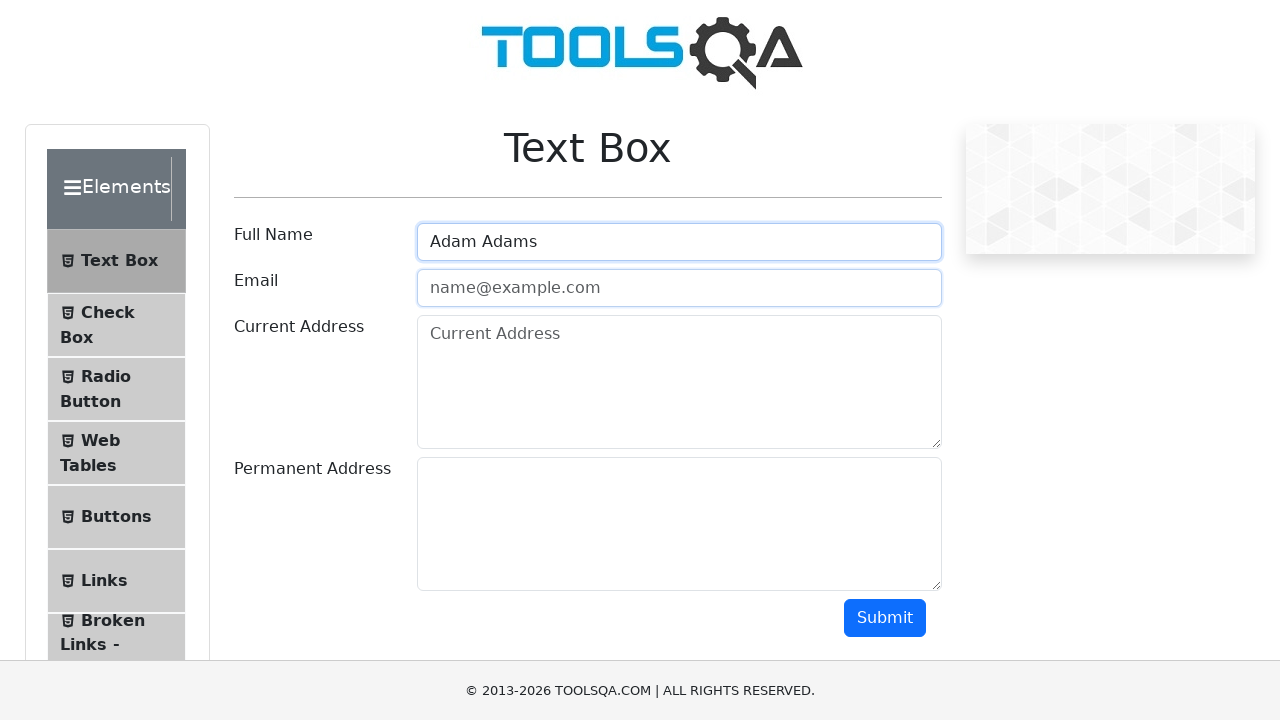

Filled userEmail field with 'adam@gmail.com' on #userEmail
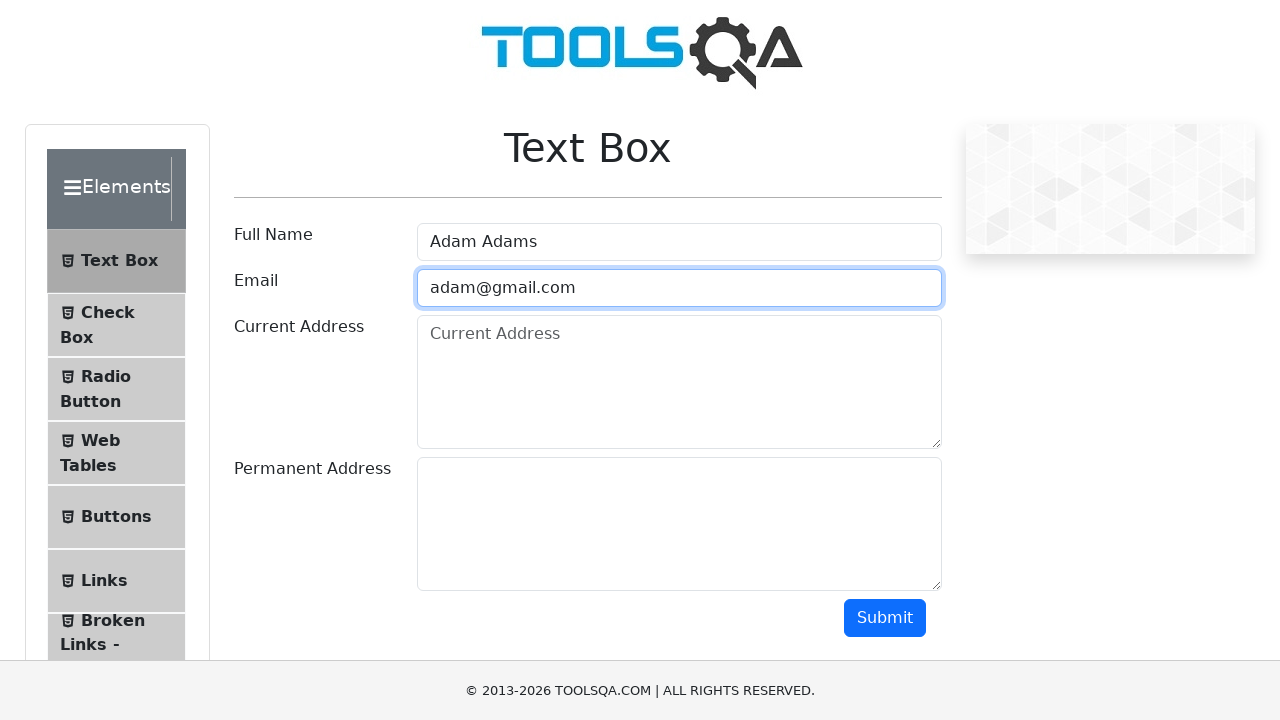

Clicked submit button to submit the form at (885, 618) on #submit
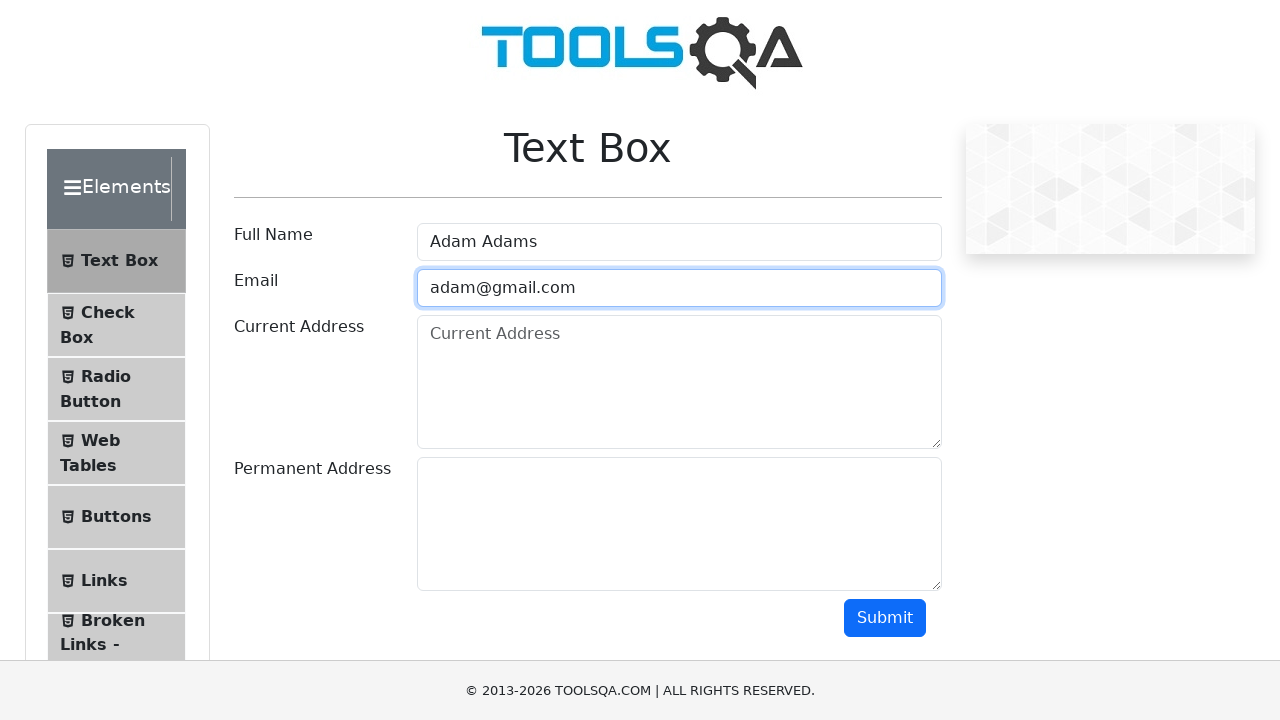

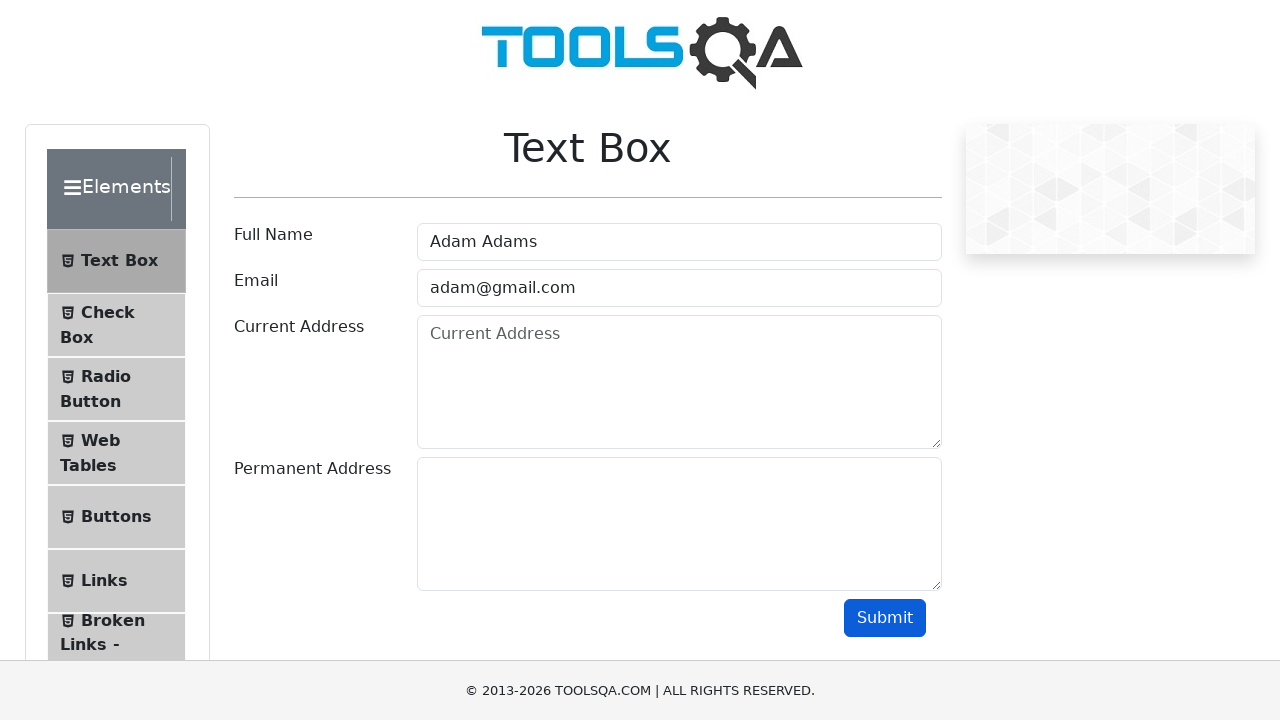